Tests a registration form by filling in first name, second name, and email fields, then submitting the form and verifying successful registration message

Starting URL: http://suninjuly.github.io/registration1.html

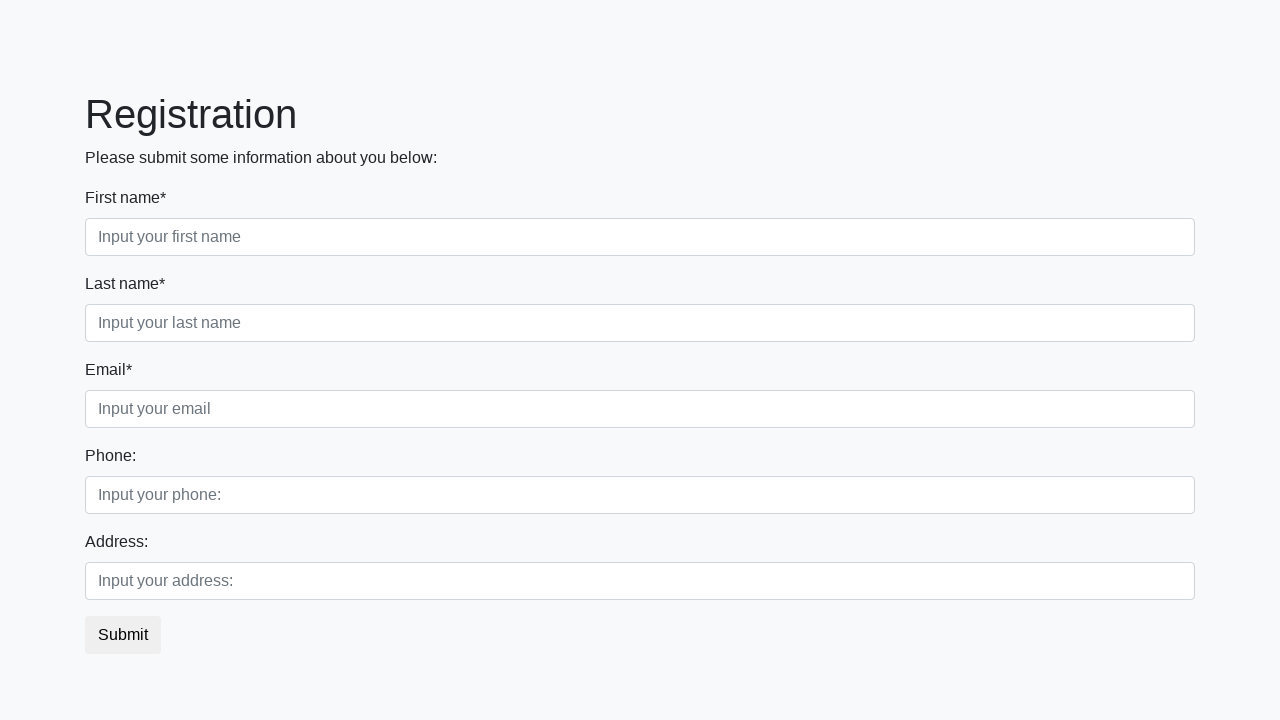

Filled first name field with 'ivan' on input.first
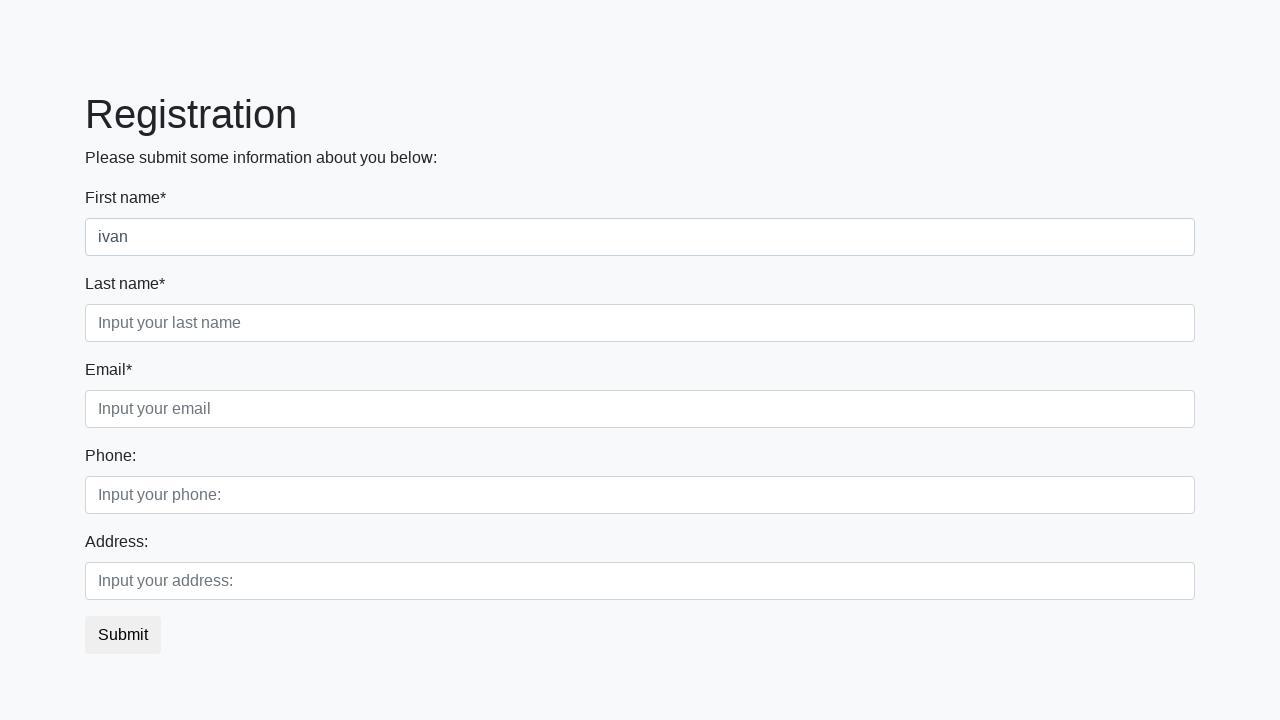

Filled second name field with 'Ivanov' on input.second
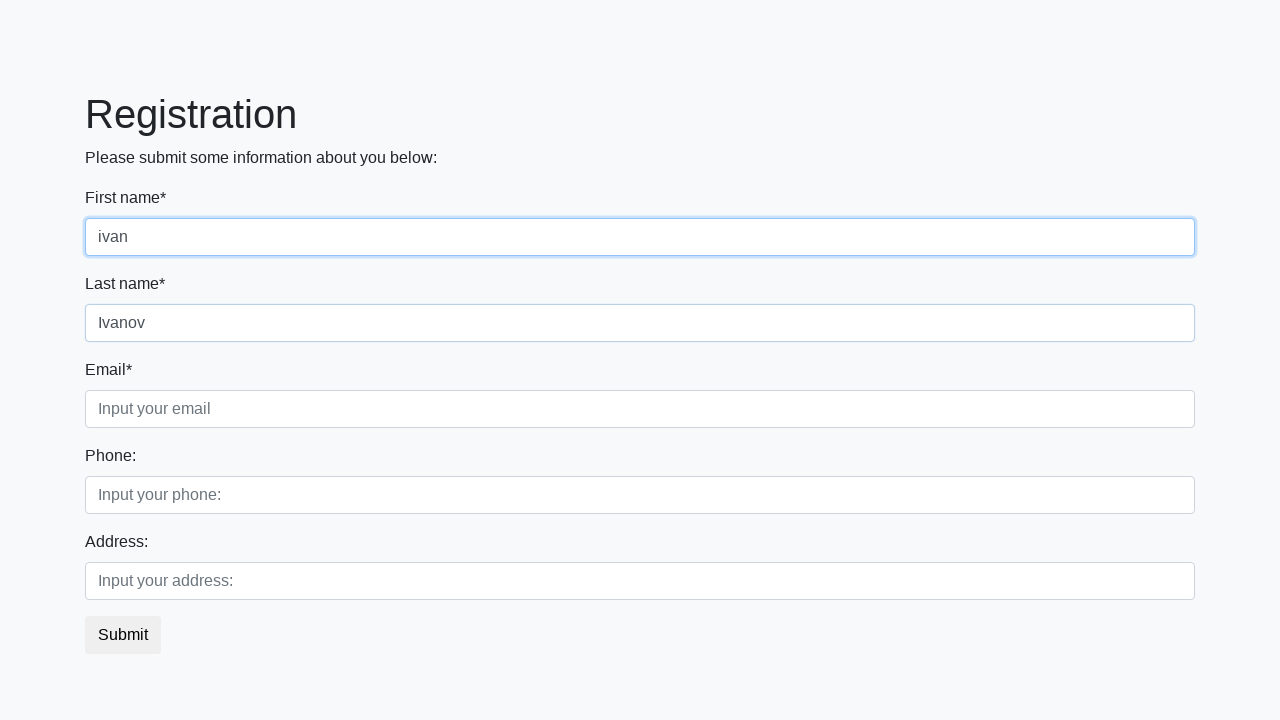

Filled email field with 'emailovich@mail.ru' on input.third
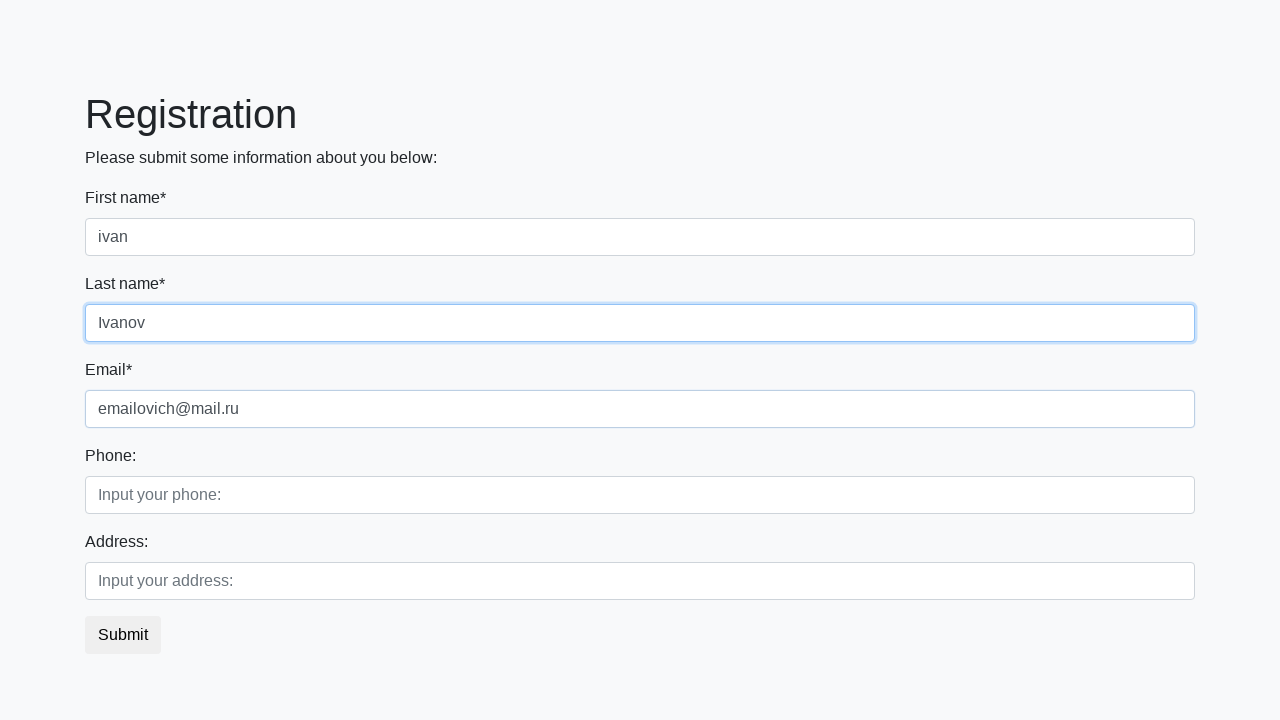

Clicked the submit button at (123, 635) on button.btn
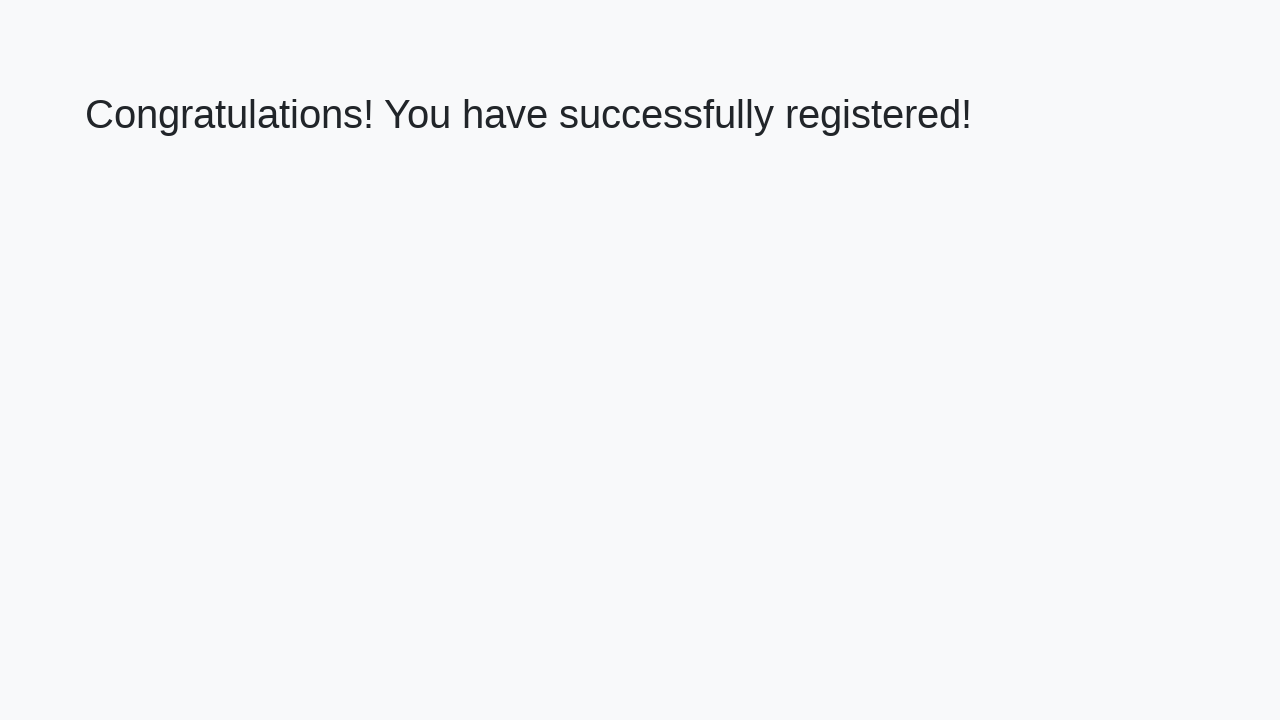

Waited for success message heading to load
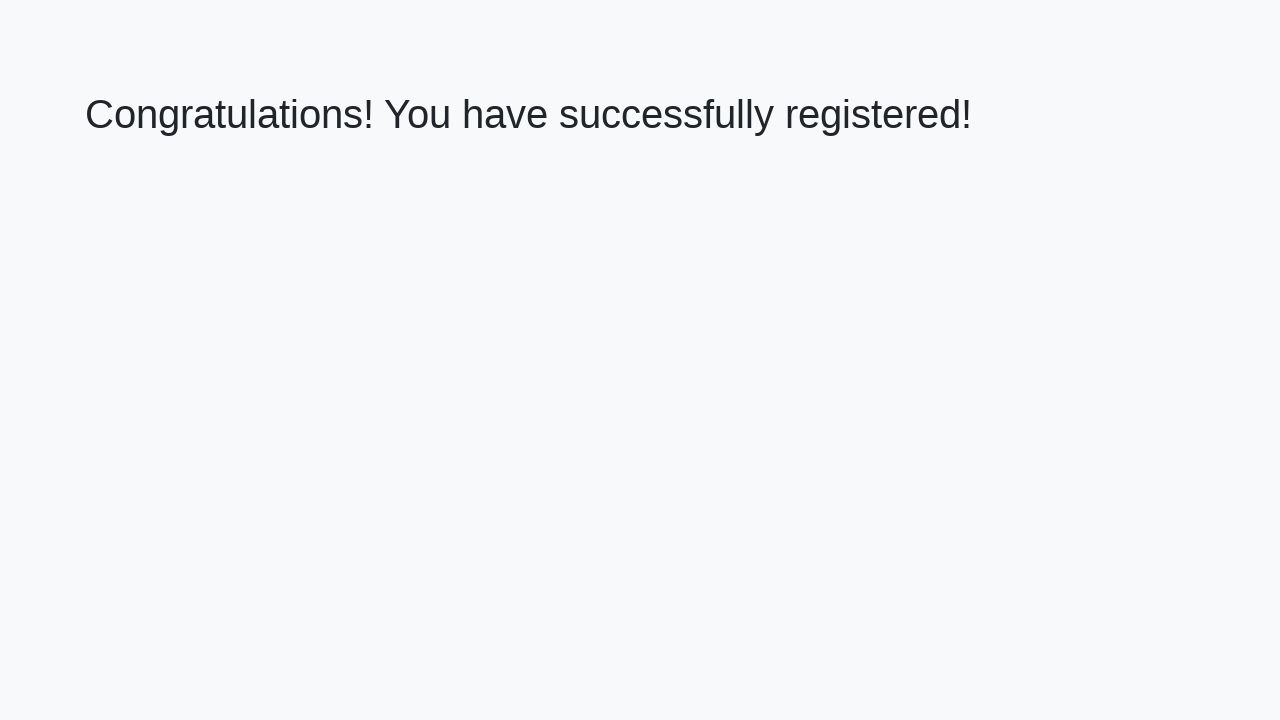

Retrieved success message: 'Congratulations! You have successfully registered!'
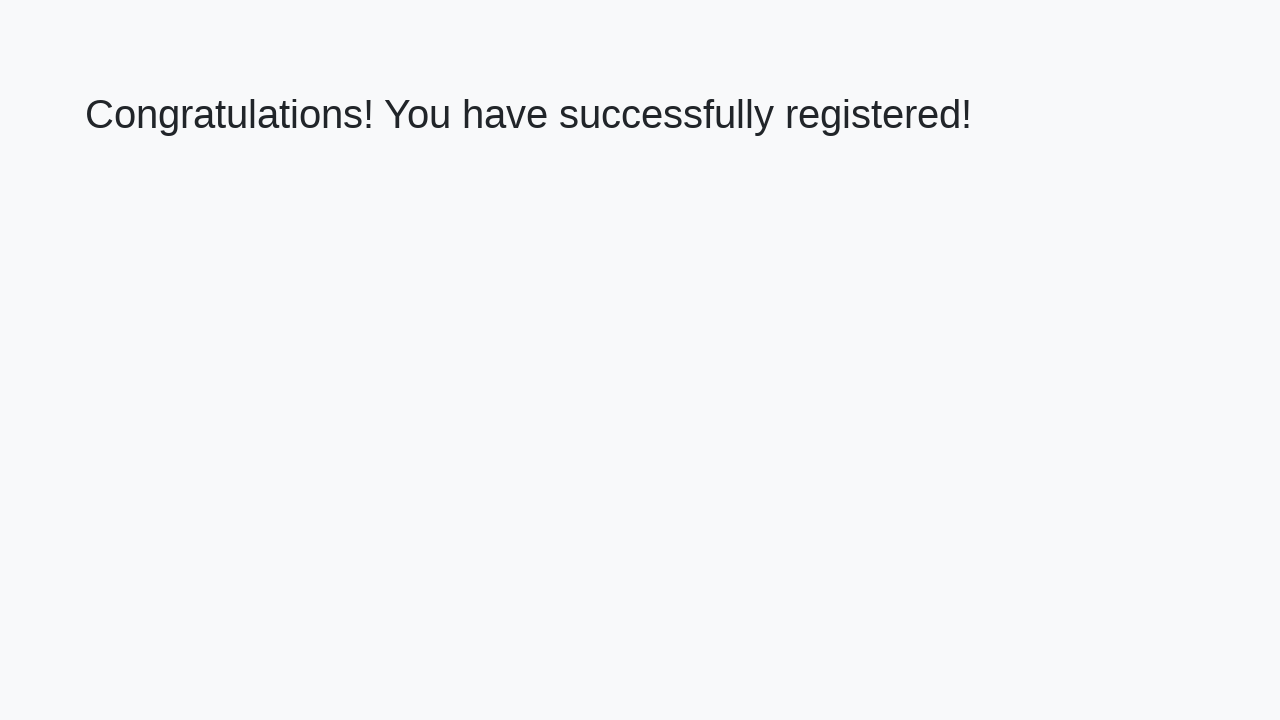

Verified successful registration message
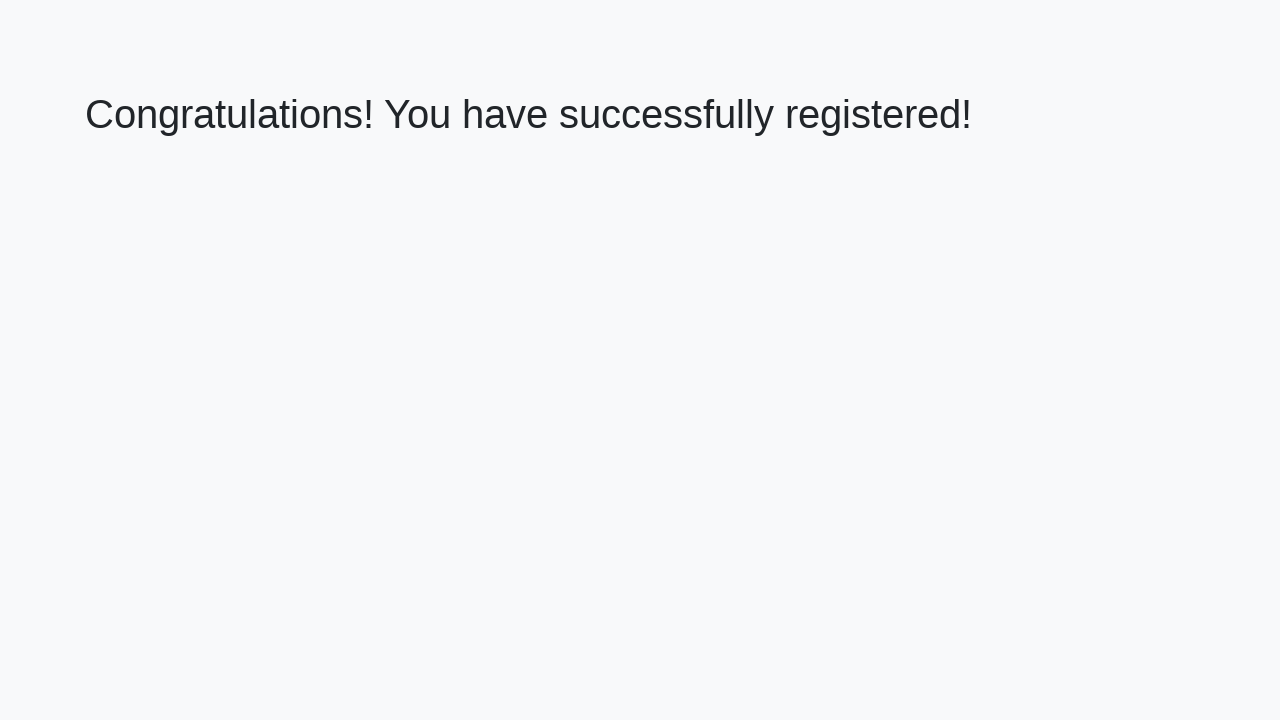

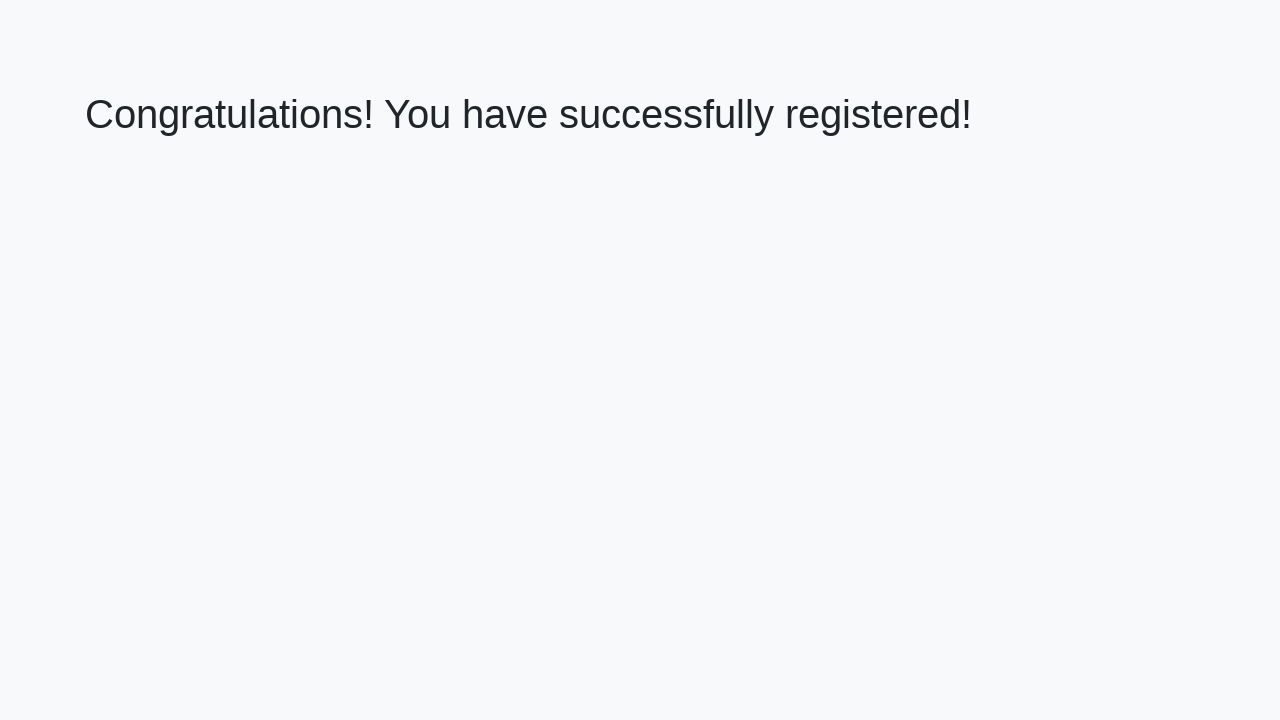